Tests Vue.js dropdown component by clicking to open and selecting an option

Starting URL: https://mikerodham.github.io/vue-dropdowns/

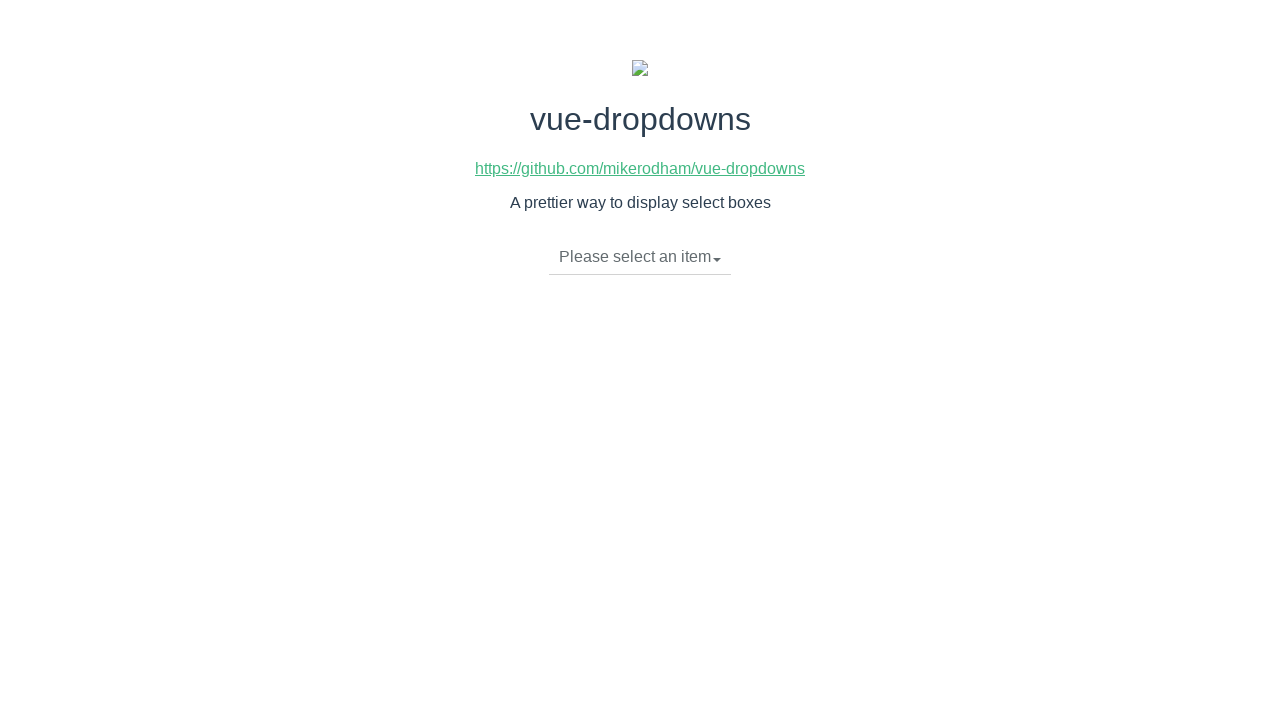

Clicked dropdown toggle to open Vue.js dropdown component at (640, 257) on li.dropdown-toggle
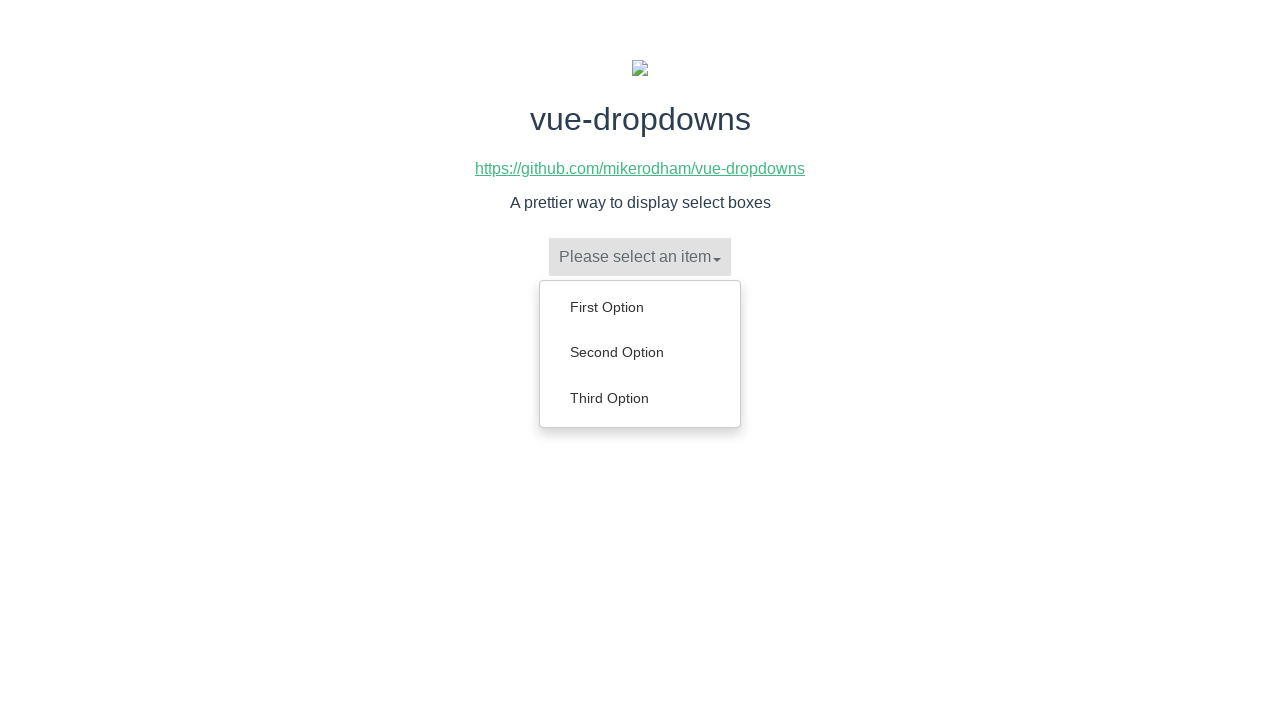

Dropdown menu loaded with available options
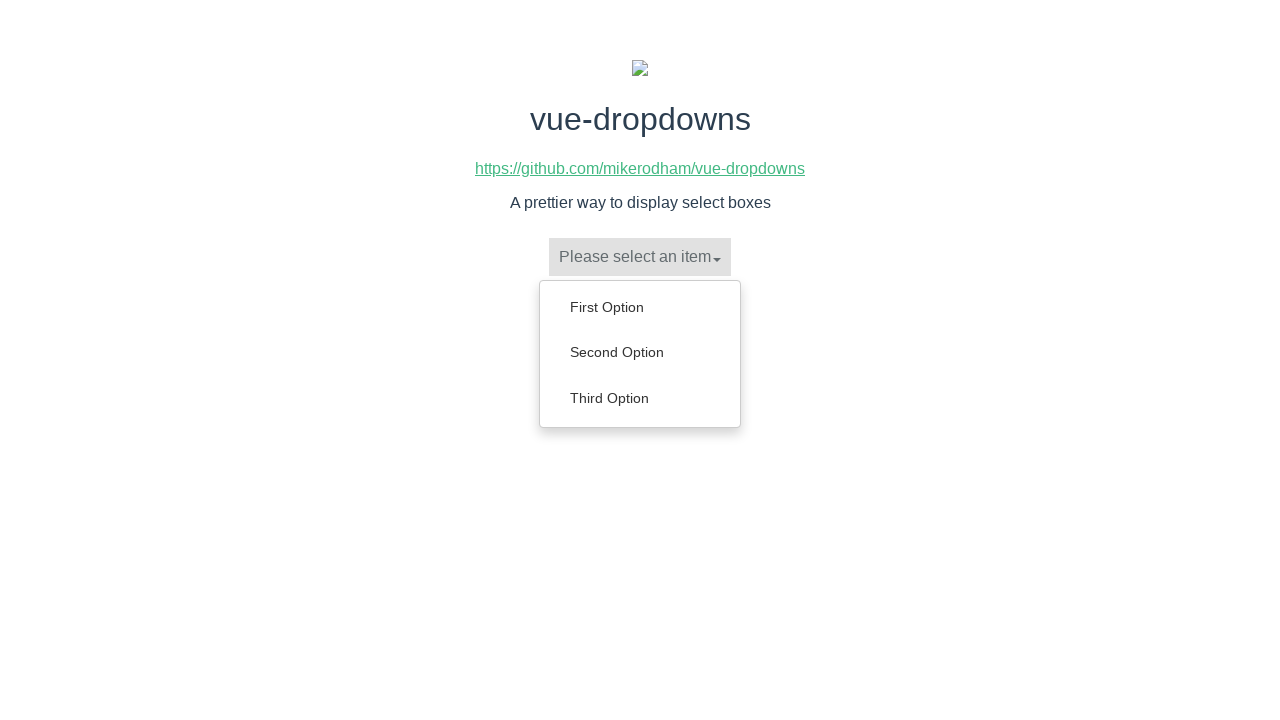

Selected 'Second Option' from dropdown menu at (640, 352) on ul.dropdown-menu a:has-text('Second Option')
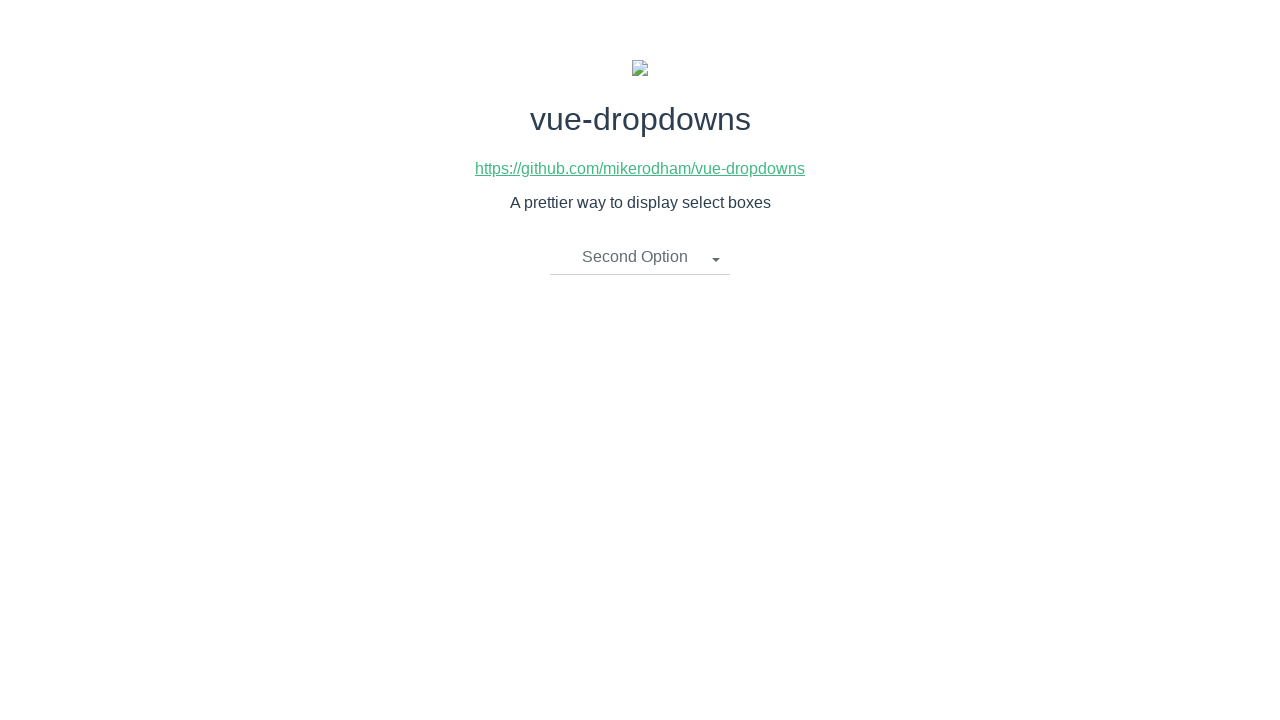

Verified that 'Second Option' is now selected in dropdown
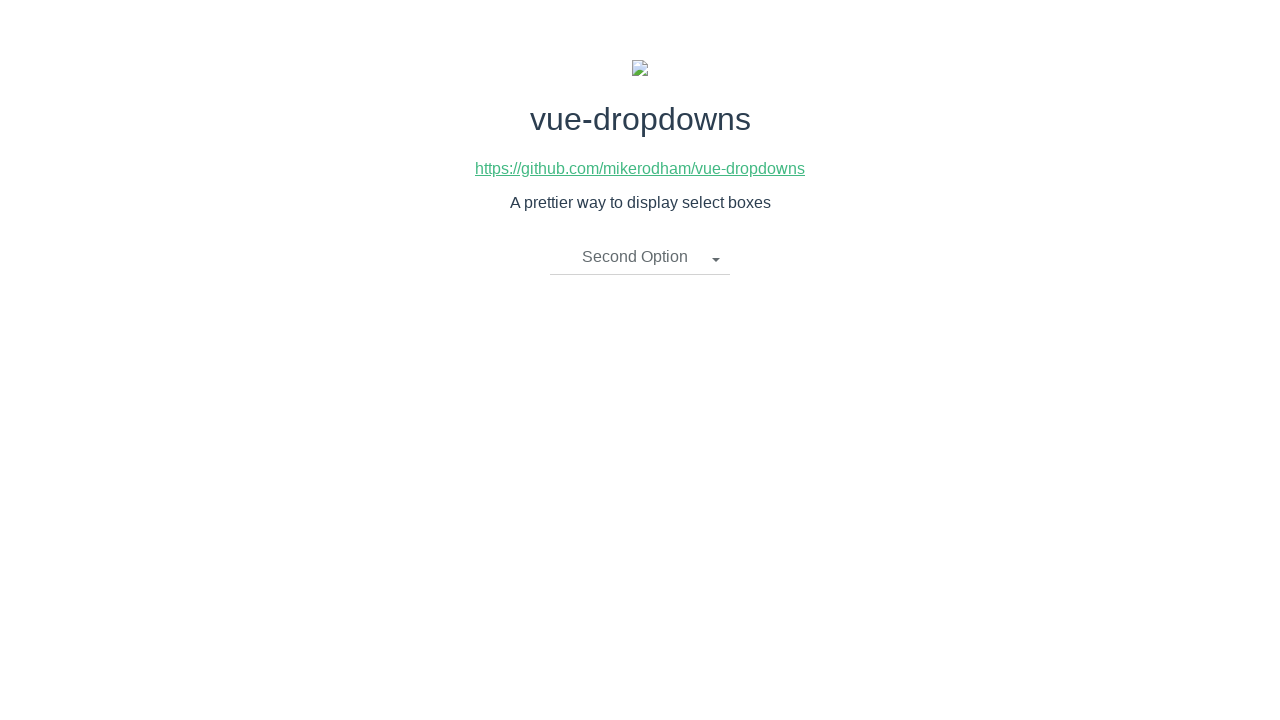

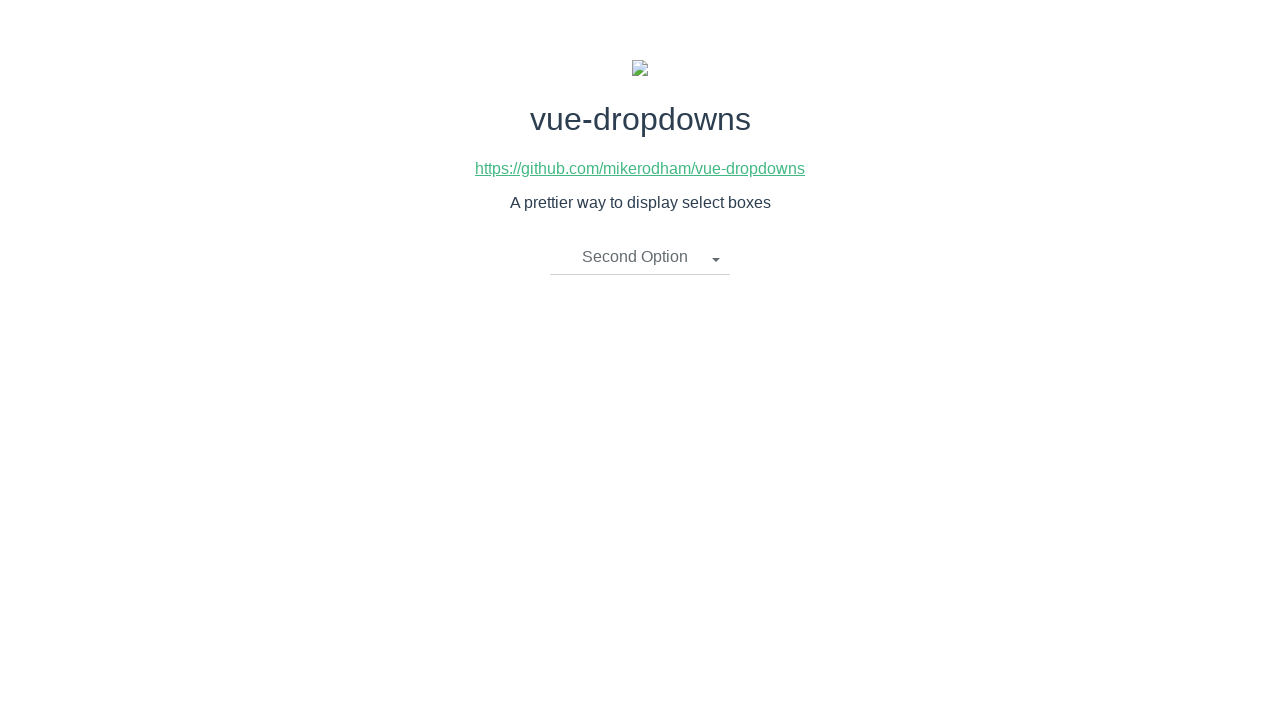